Tests prompt alert with text input by navigating to textbox alert tab, triggering prompt, entering text, and verifying result

Starting URL: https://demo.automationtesting.in/Alerts.html

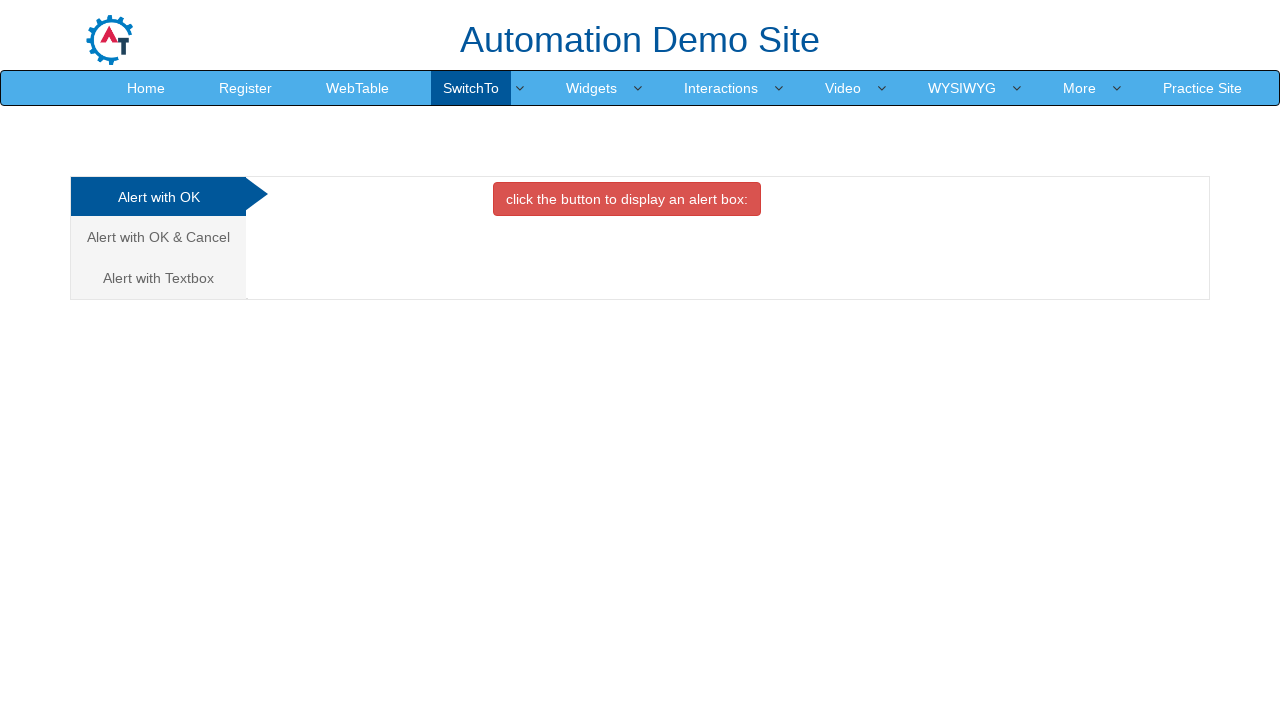

Set up dialog handler to accept prompt with text 'TestInput123'
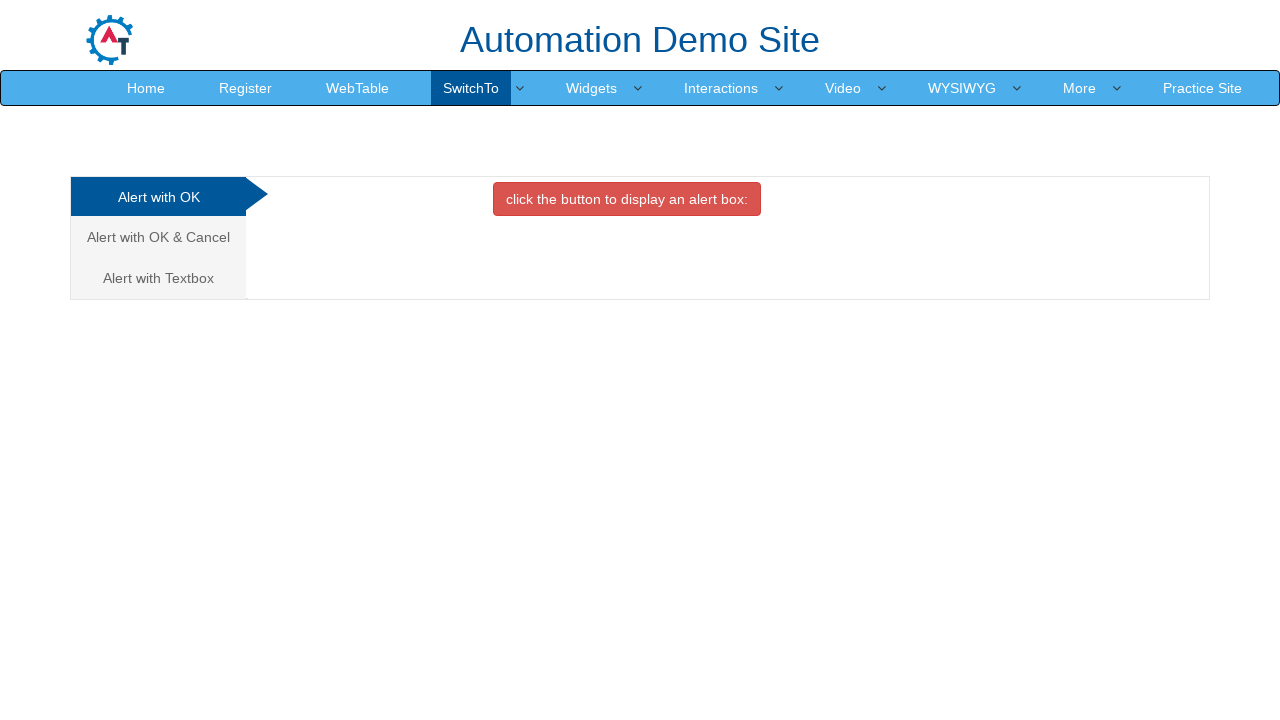

Clicked on 'Alert with Textbox' tab at (158, 278) on xpath=//a[contains(text(), 'Alert with Textbox')]
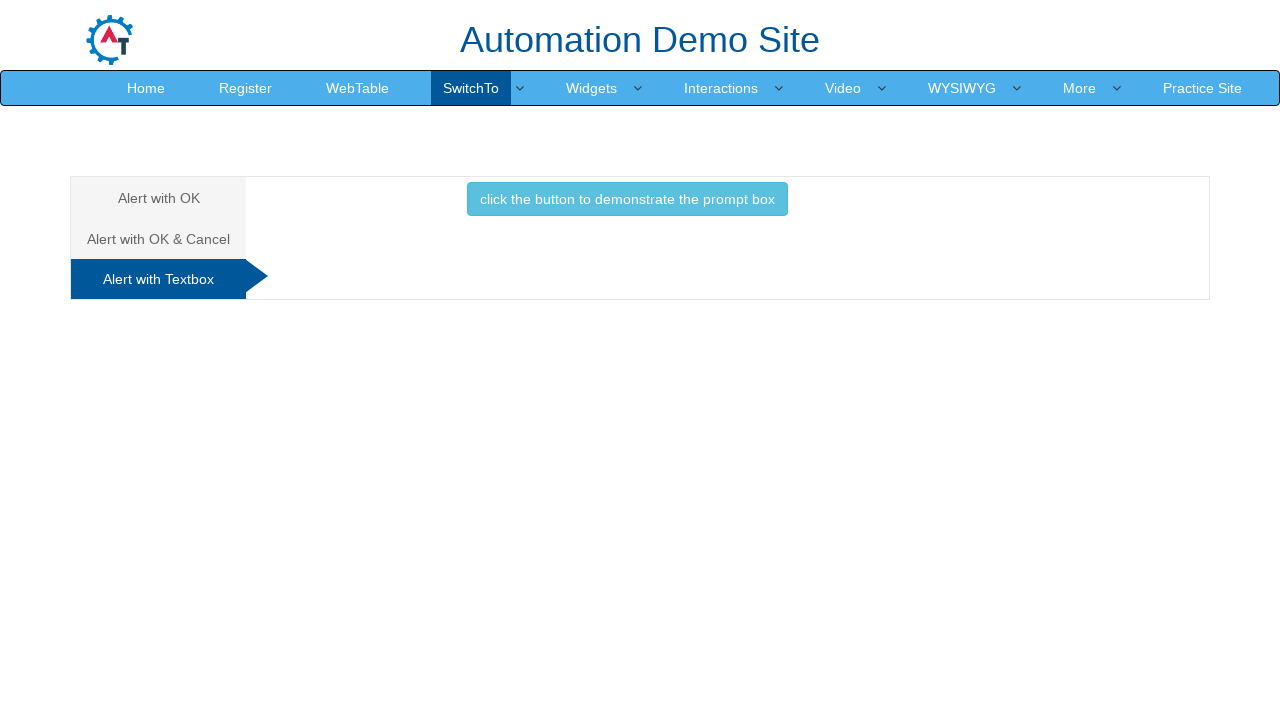

Clicked button to trigger prompt alert at (627, 199) on xpath=//button[@onclick='promptbox()']
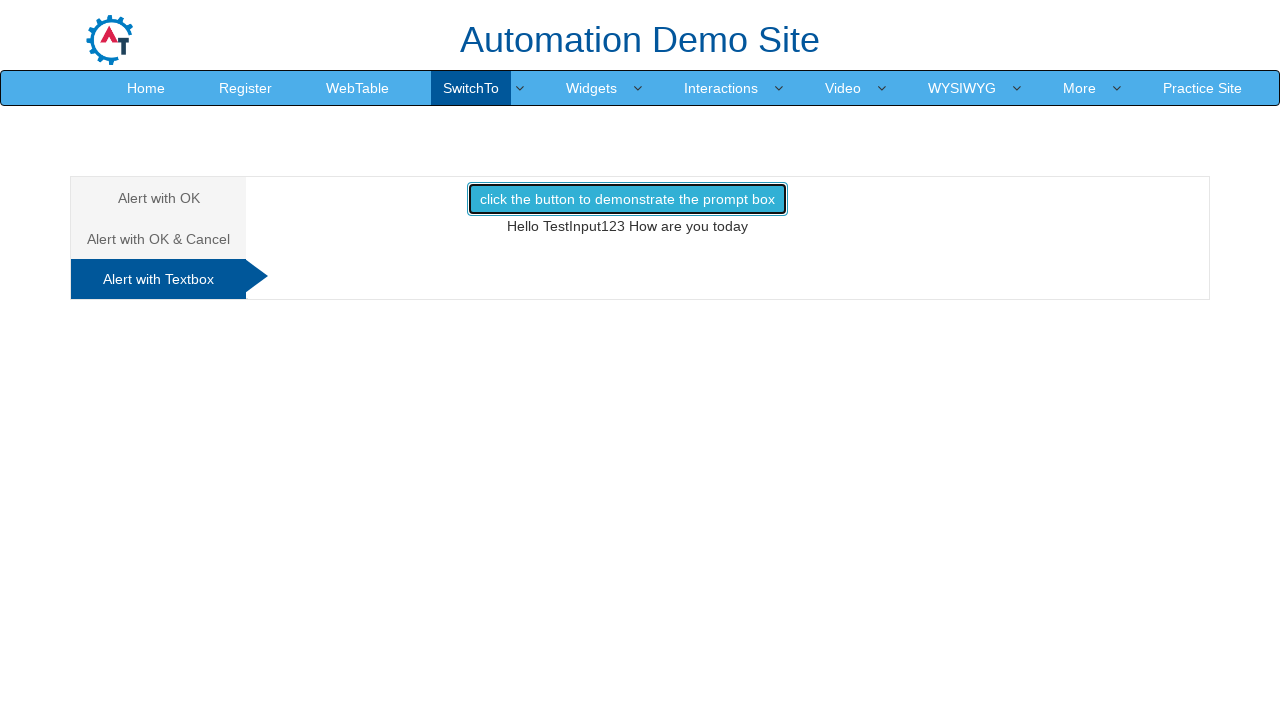

Prompt result displayed in #demo1 element
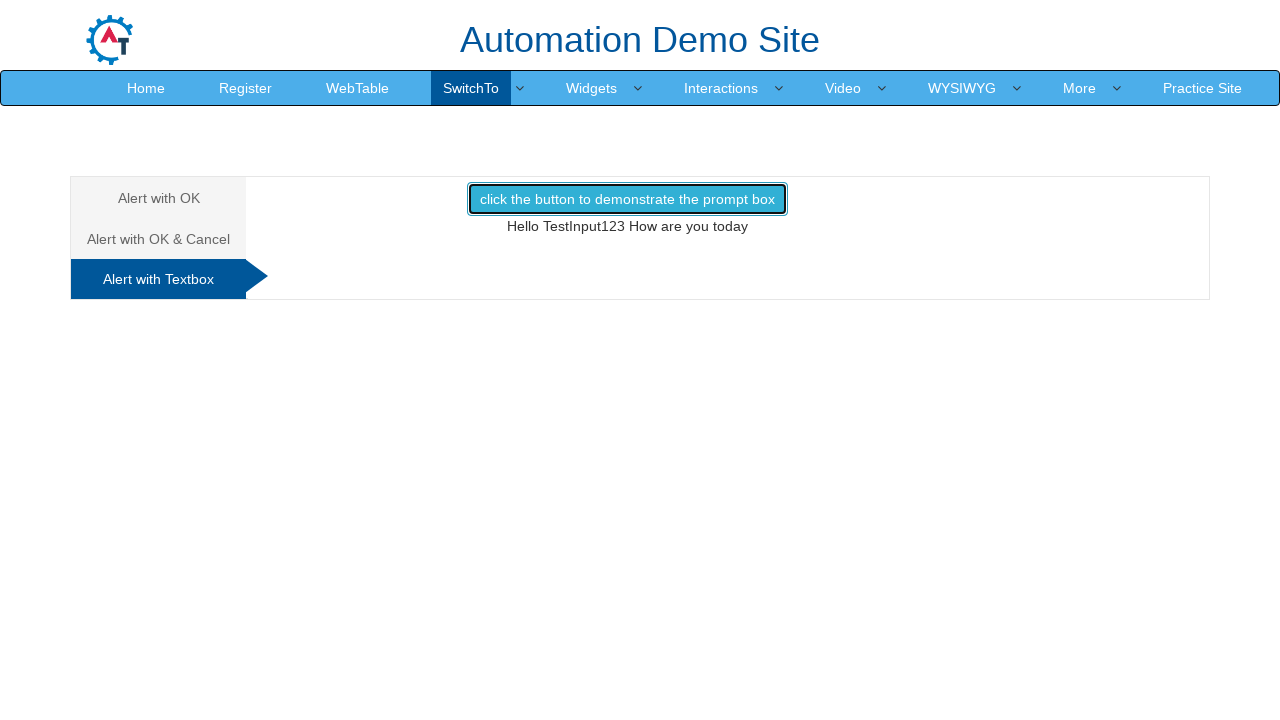

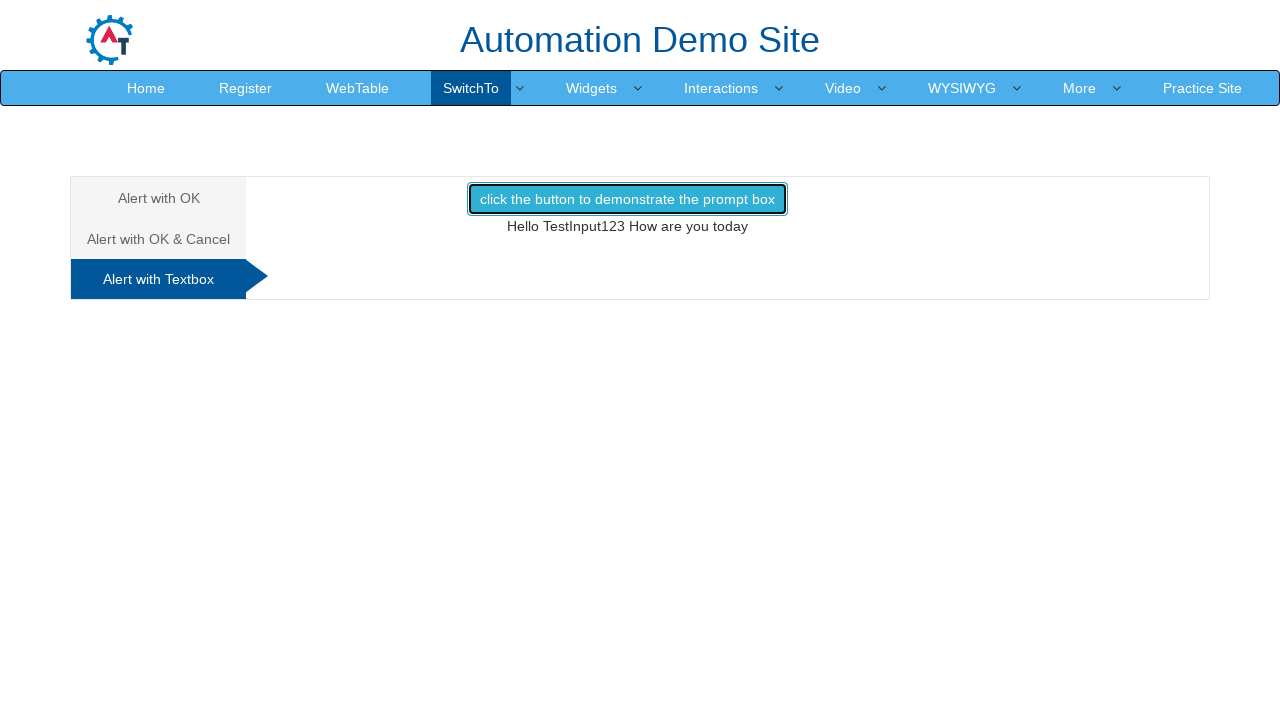